Navigates to a forex sentiment ratio tool and clicks on a currency pair symbol to view its trading sentiment data

Starting URL: https://fxssi.com/tools/current-ratio?filter=AUDJPY

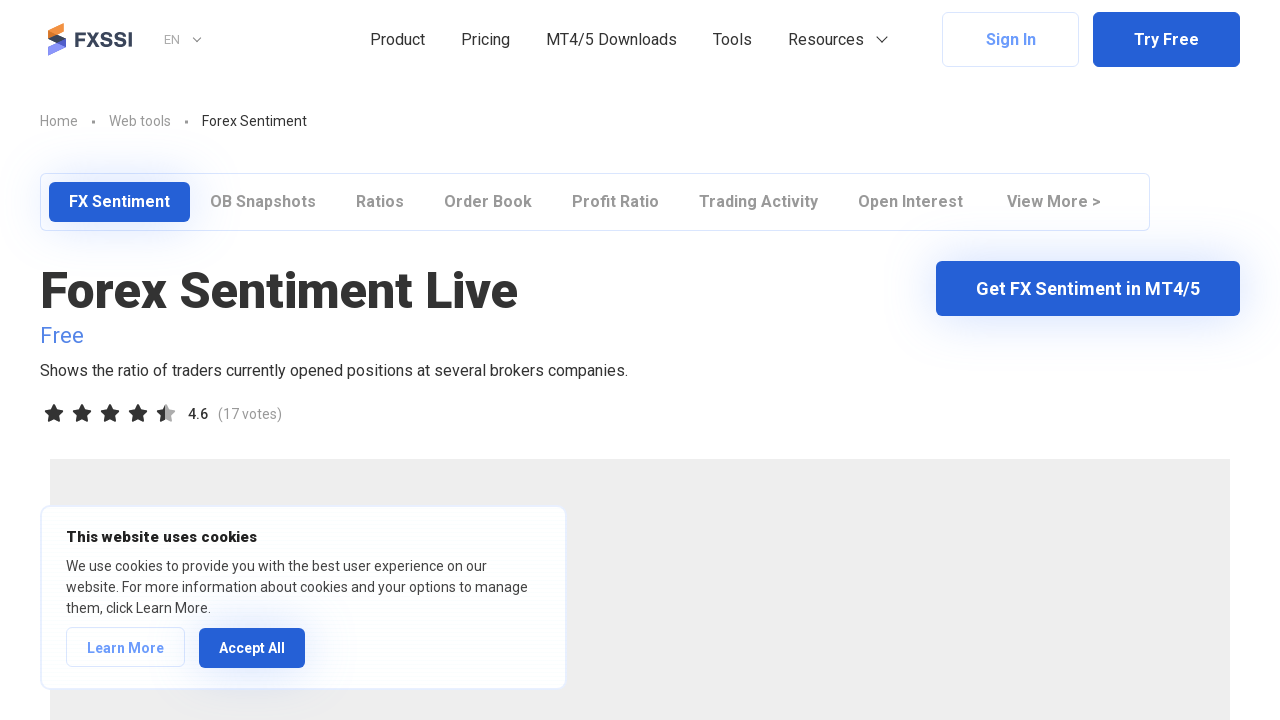

Clicked on EURUSD currency pair button to select it at (955, 360) on div.tool-button:text("EURUSD")
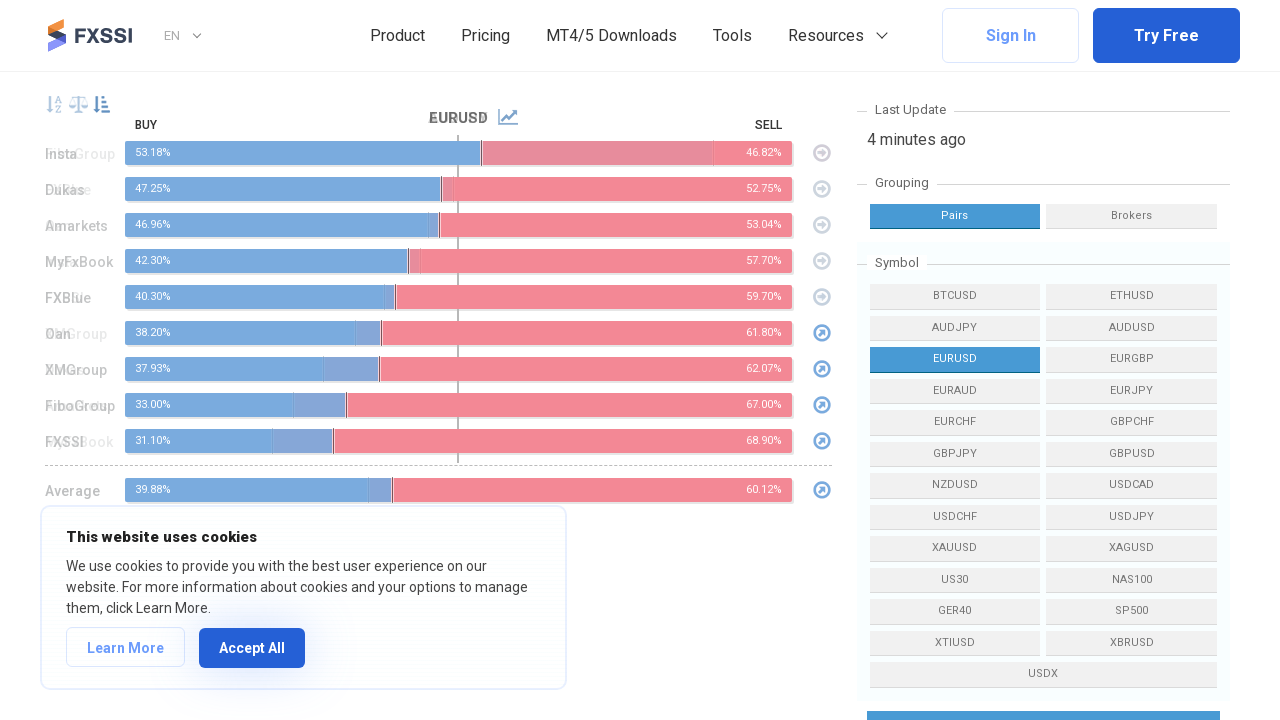

Sentiment data loaded for selected currency pair
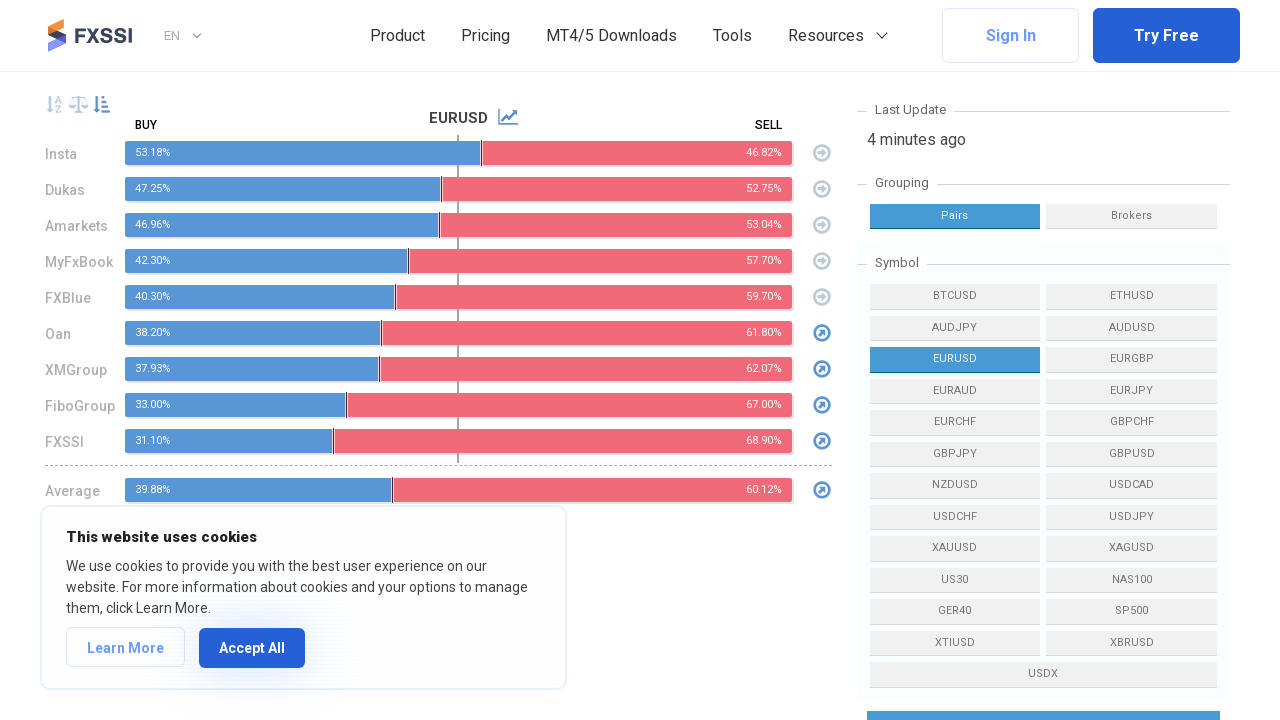

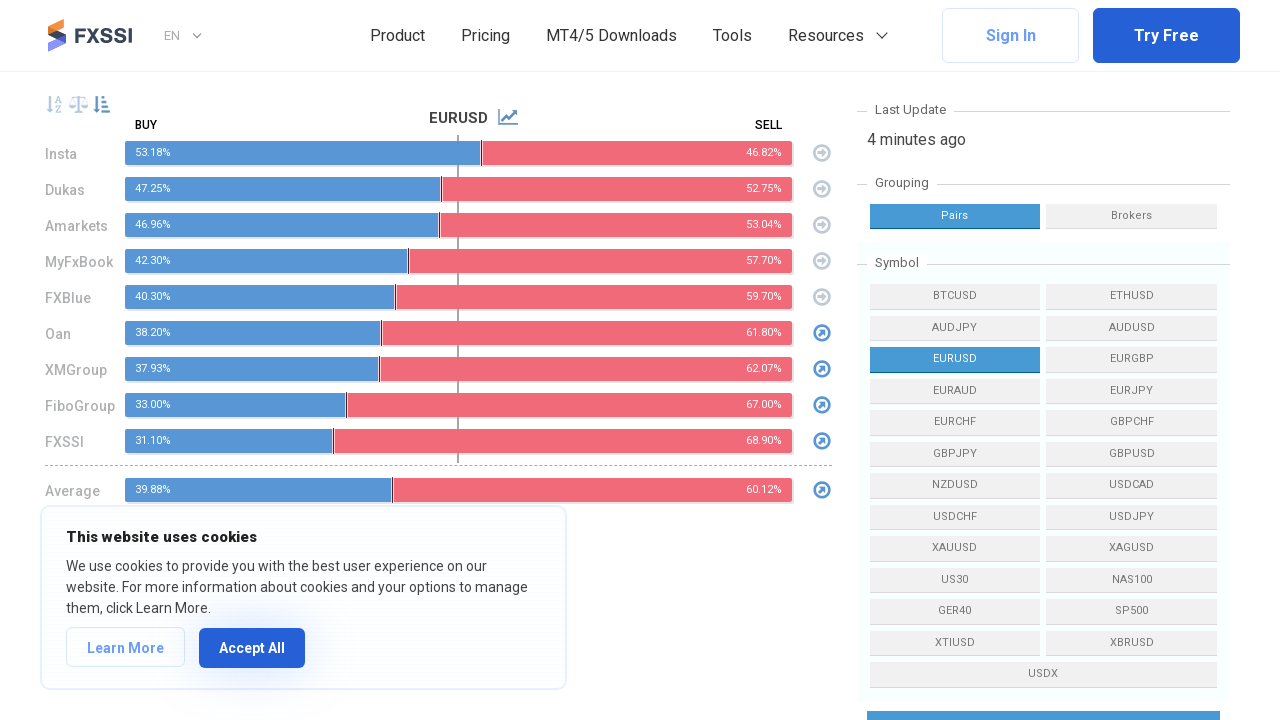